Tests marking all todo items as completed using the toggle all checkbox

Starting URL: https://demo.playwright.dev/todomvc

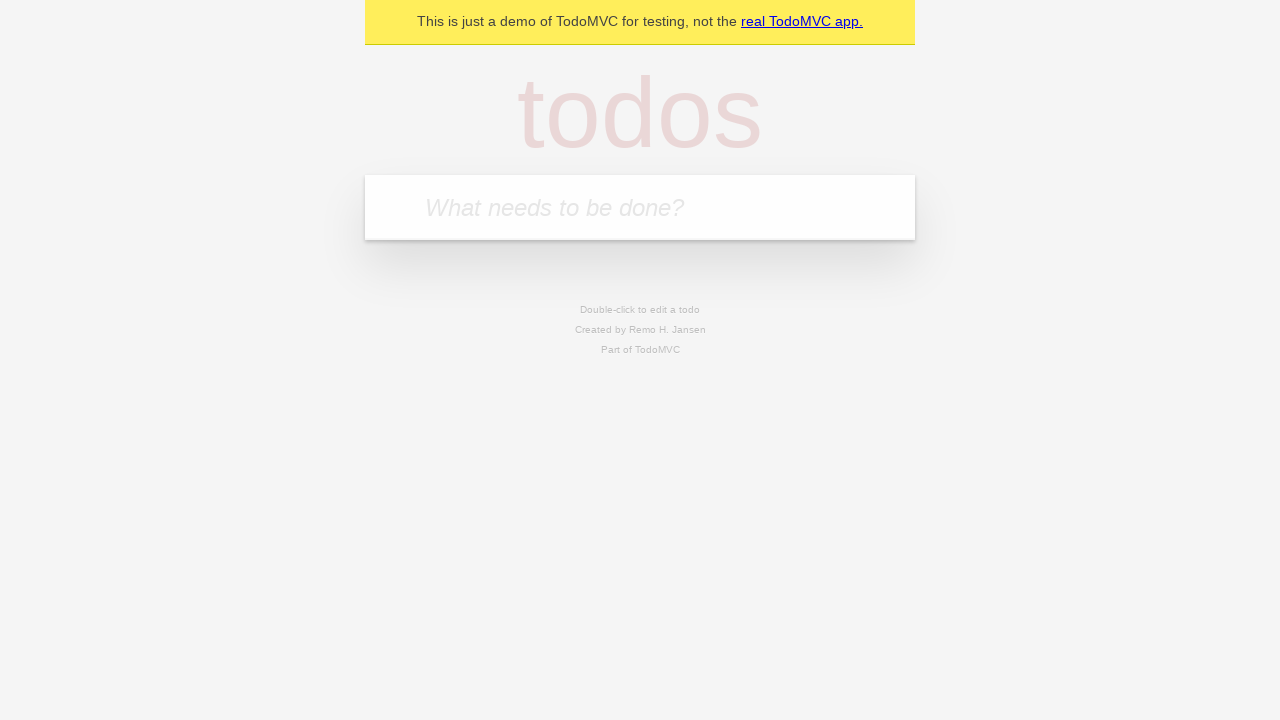

Filled todo input with 'buy some cheese' on internal:attr=[placeholder="What needs to be done?"i]
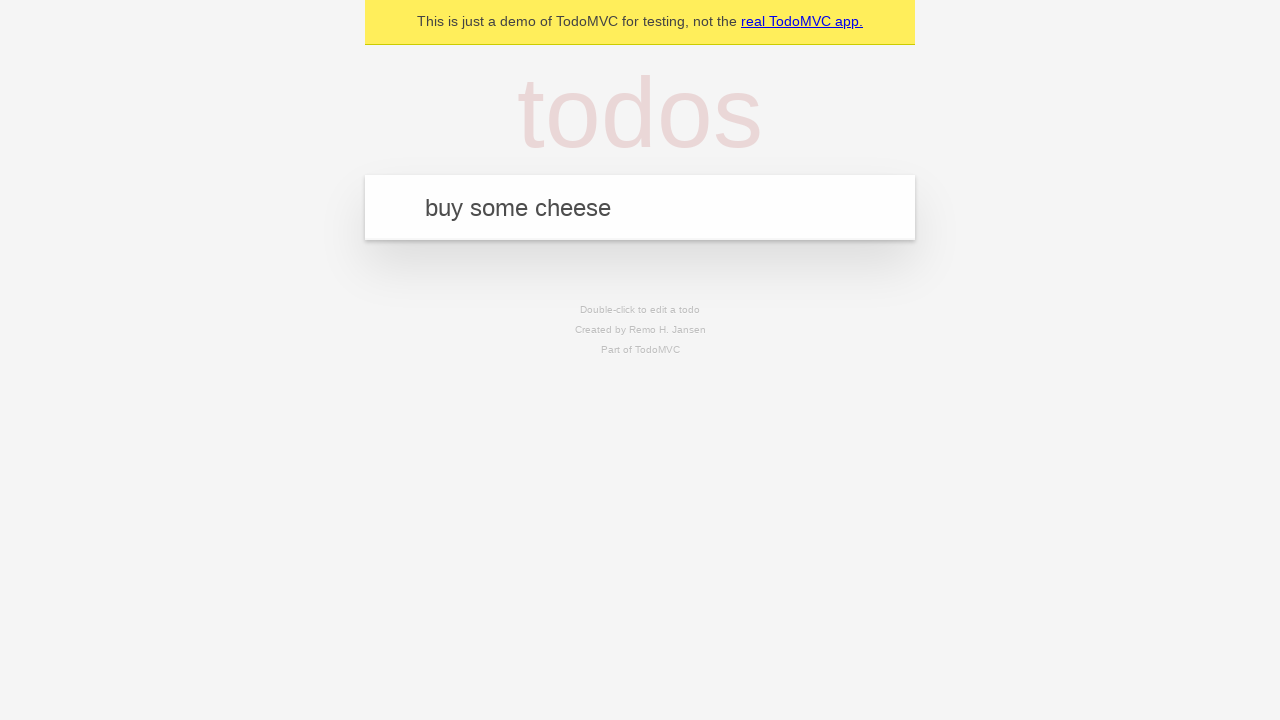

Pressed Enter to create todo item 'buy some cheese' on internal:attr=[placeholder="What needs to be done?"i]
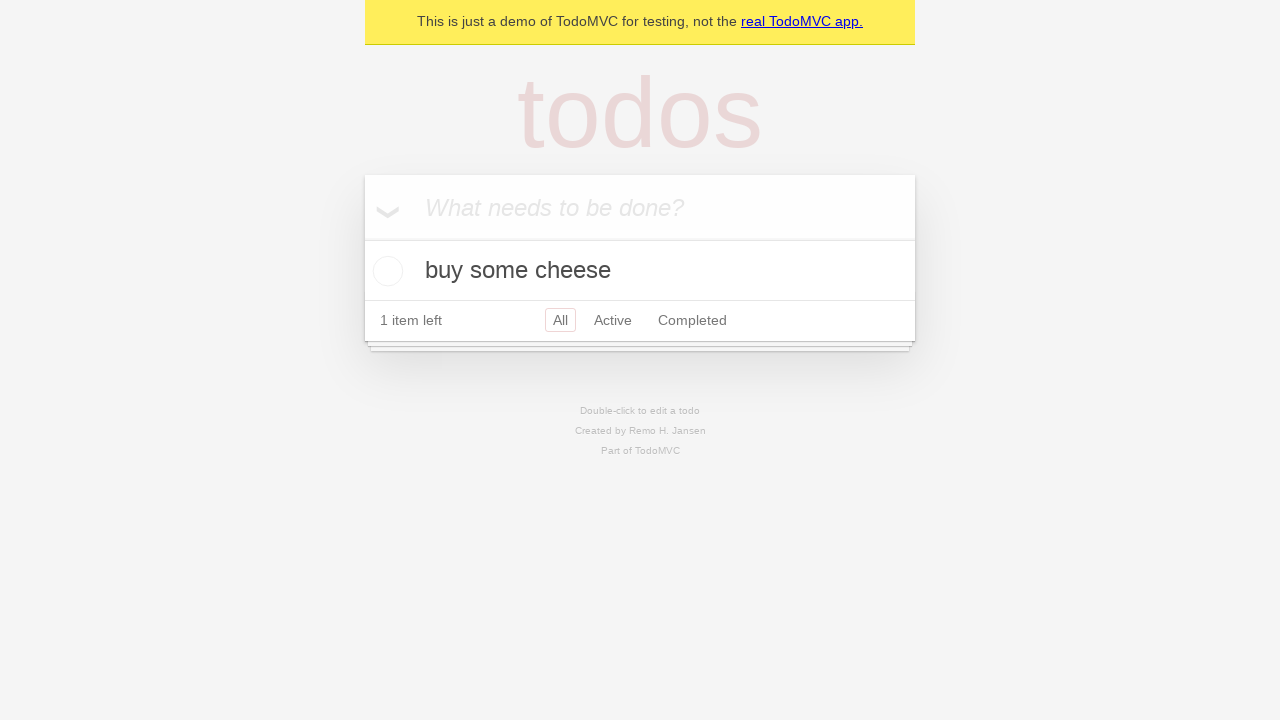

Filled todo input with 'feed the cat' on internal:attr=[placeholder="What needs to be done?"i]
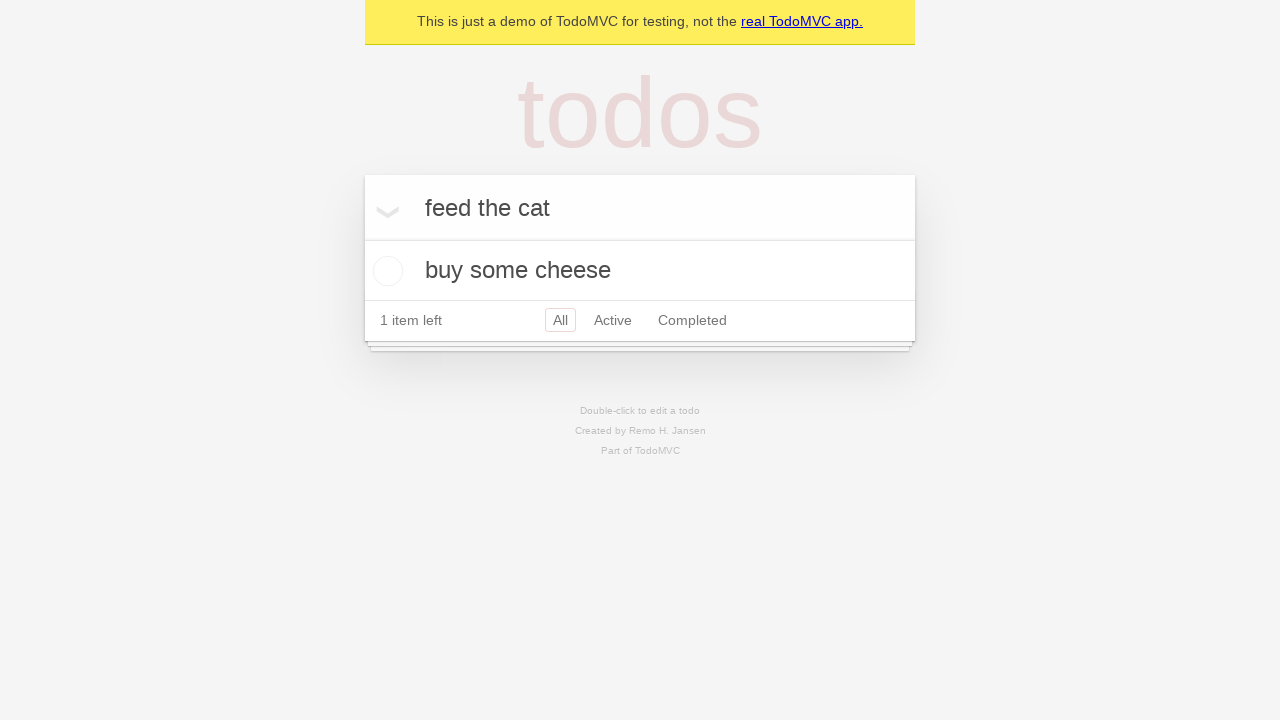

Pressed Enter to create todo item 'feed the cat' on internal:attr=[placeholder="What needs to be done?"i]
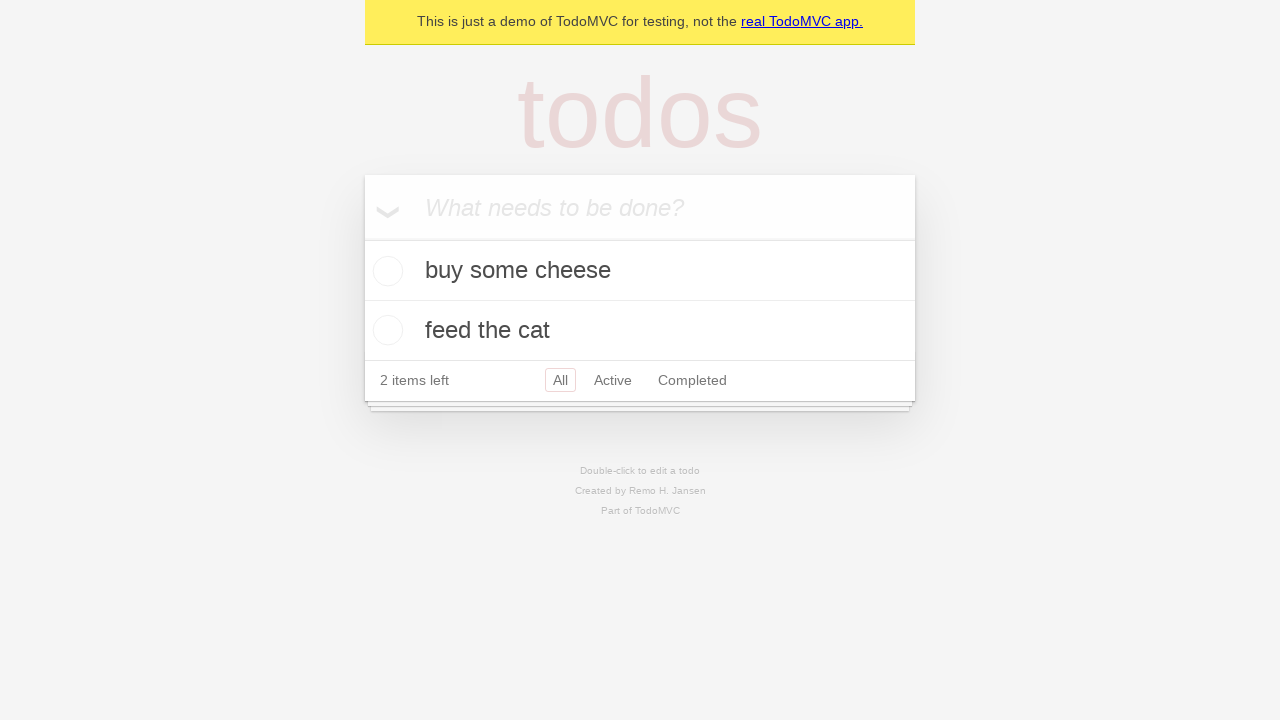

Filled todo input with 'book a doctors appointment' on internal:attr=[placeholder="What needs to be done?"i]
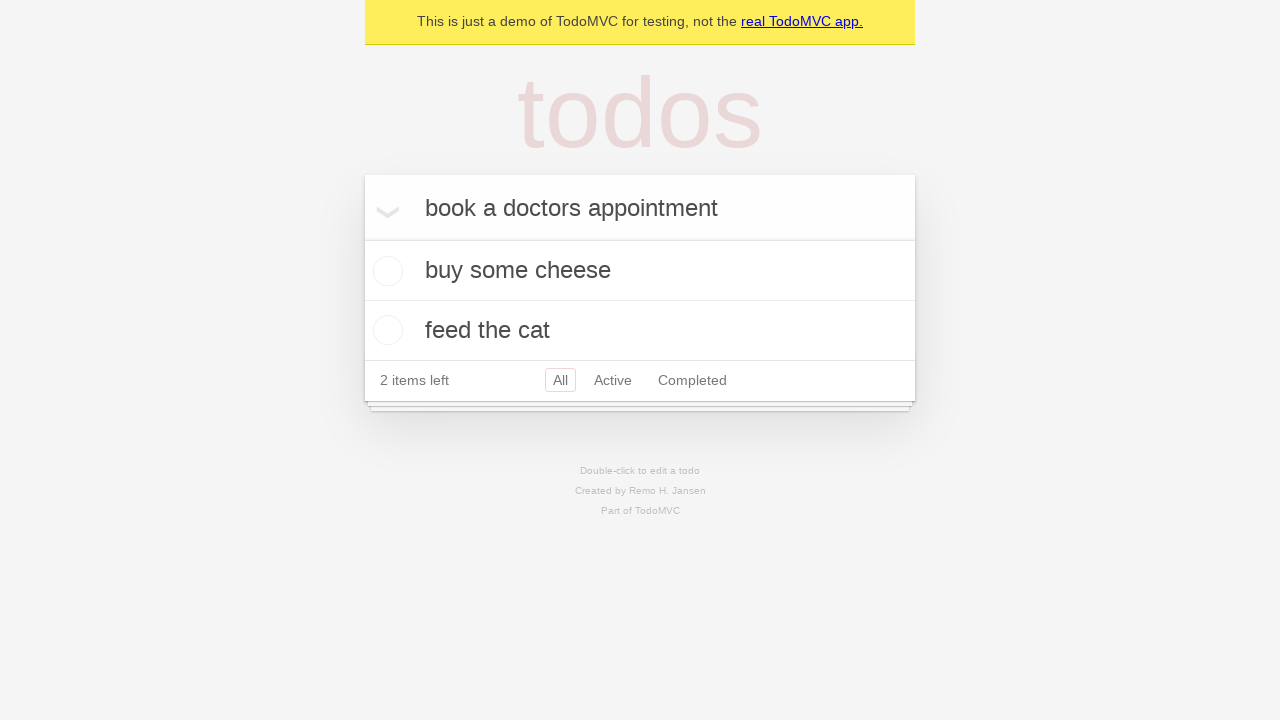

Pressed Enter to create todo item 'book a doctors appointment' on internal:attr=[placeholder="What needs to be done?"i]
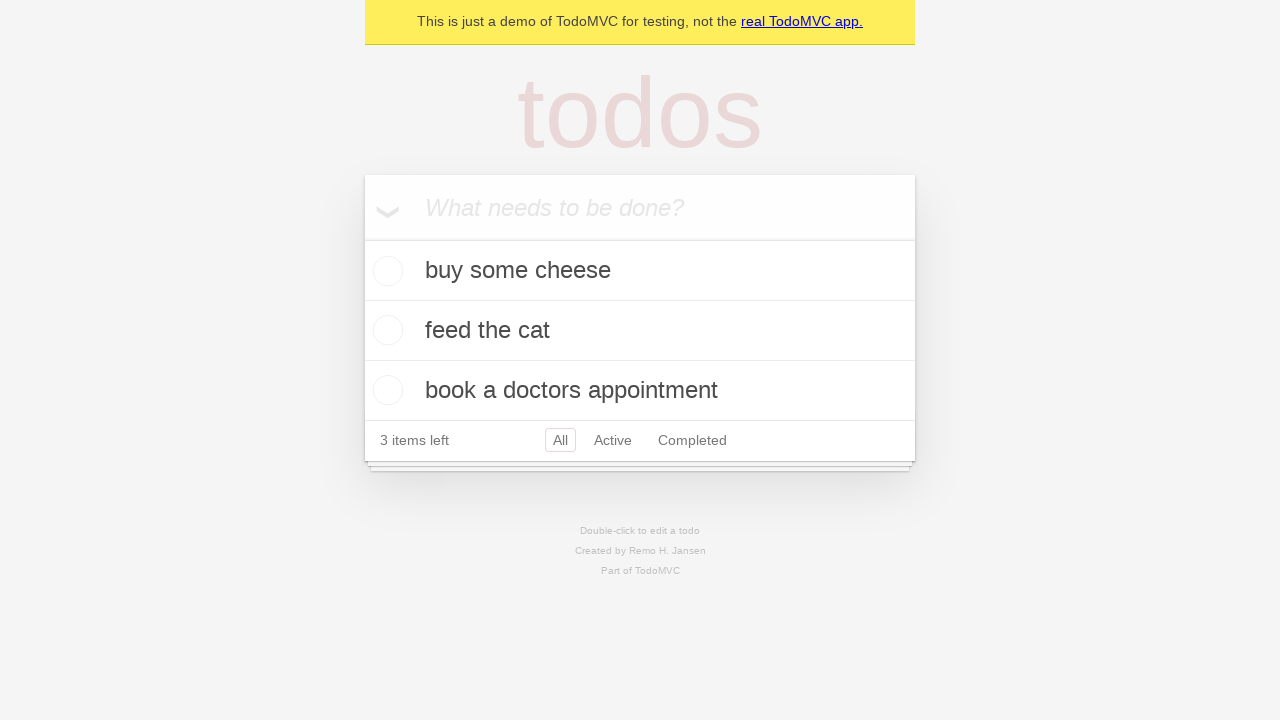

Waited for all 3 todo items to be created
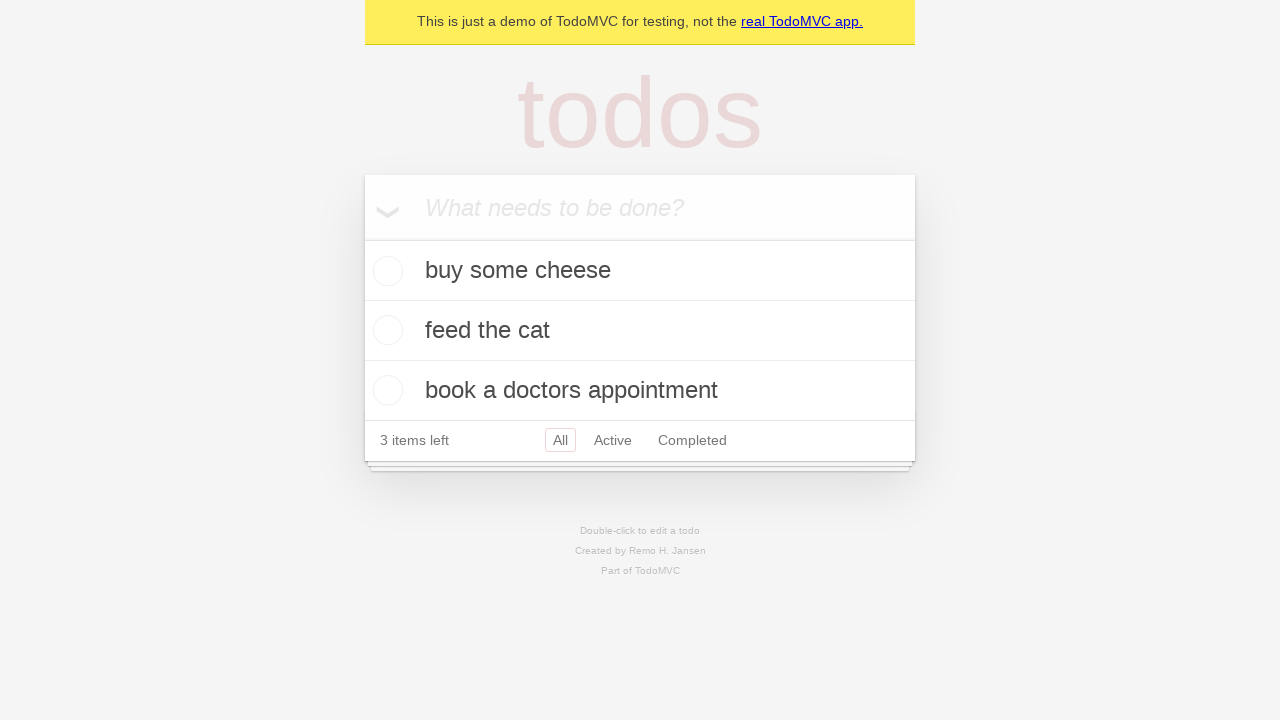

Clicked 'Mark all as complete' checkbox at (362, 238) on internal:label="Mark all as complete"i
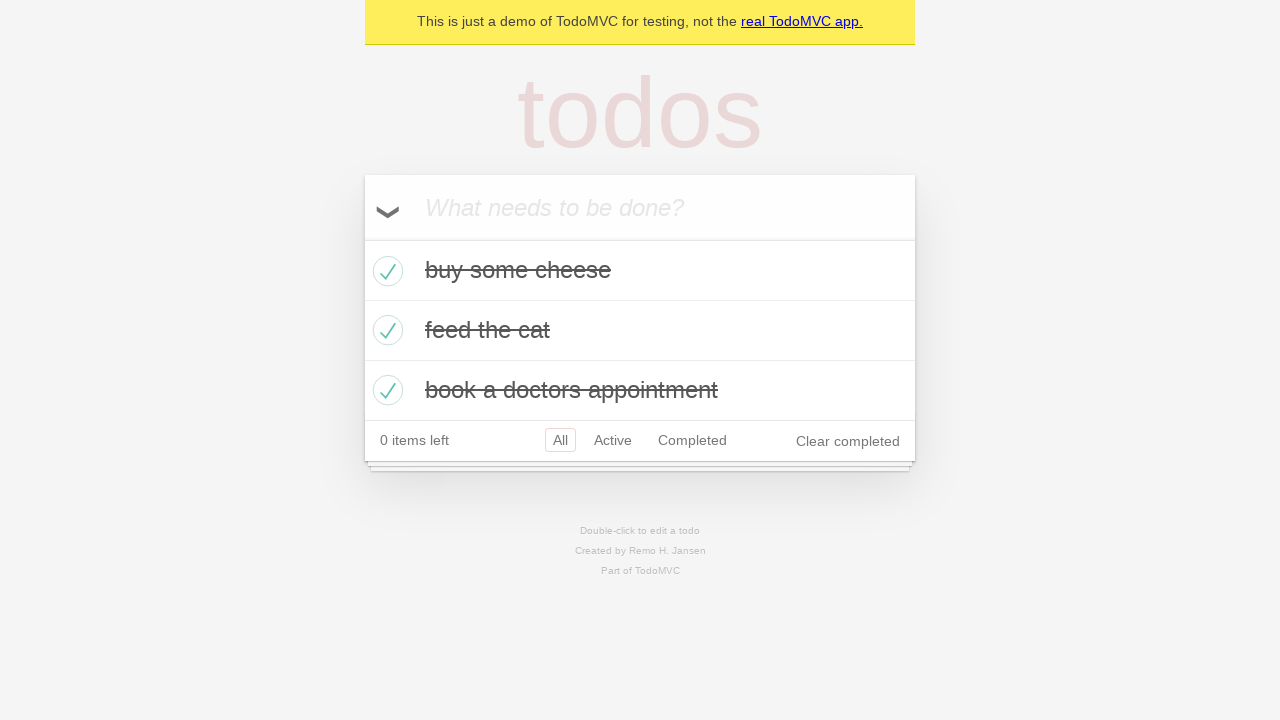

Verified all todo items are marked as completed
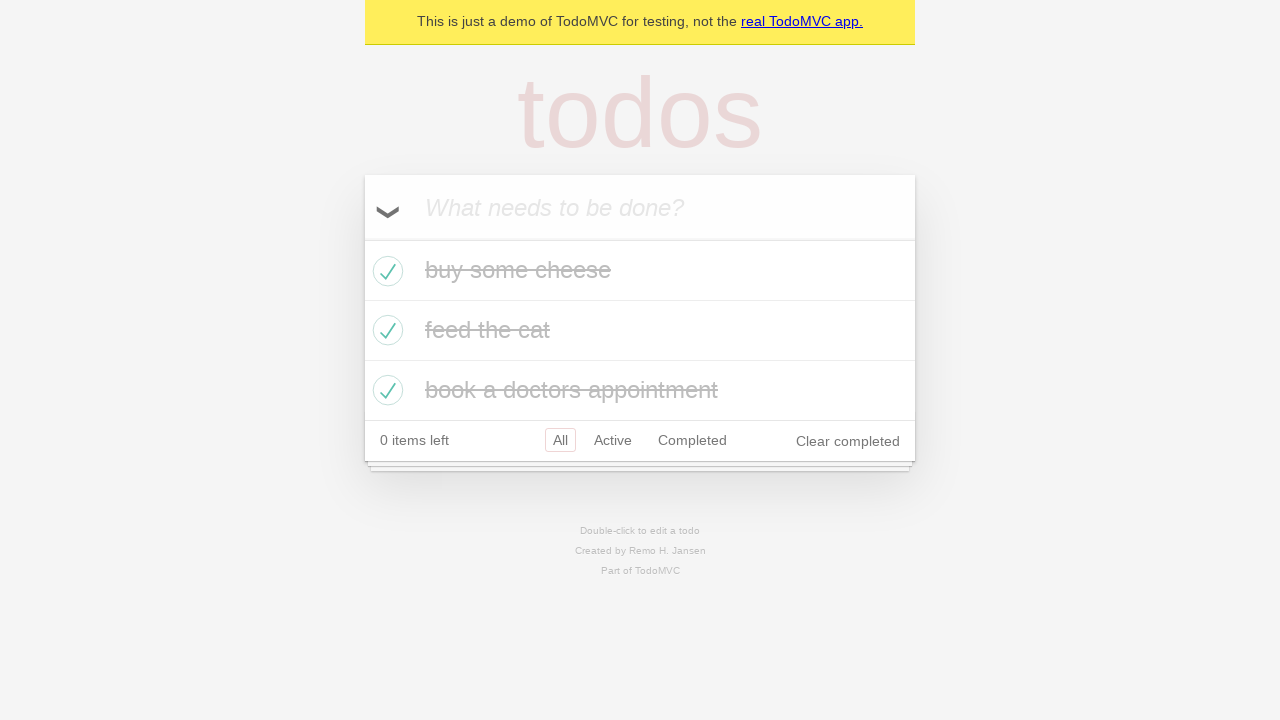

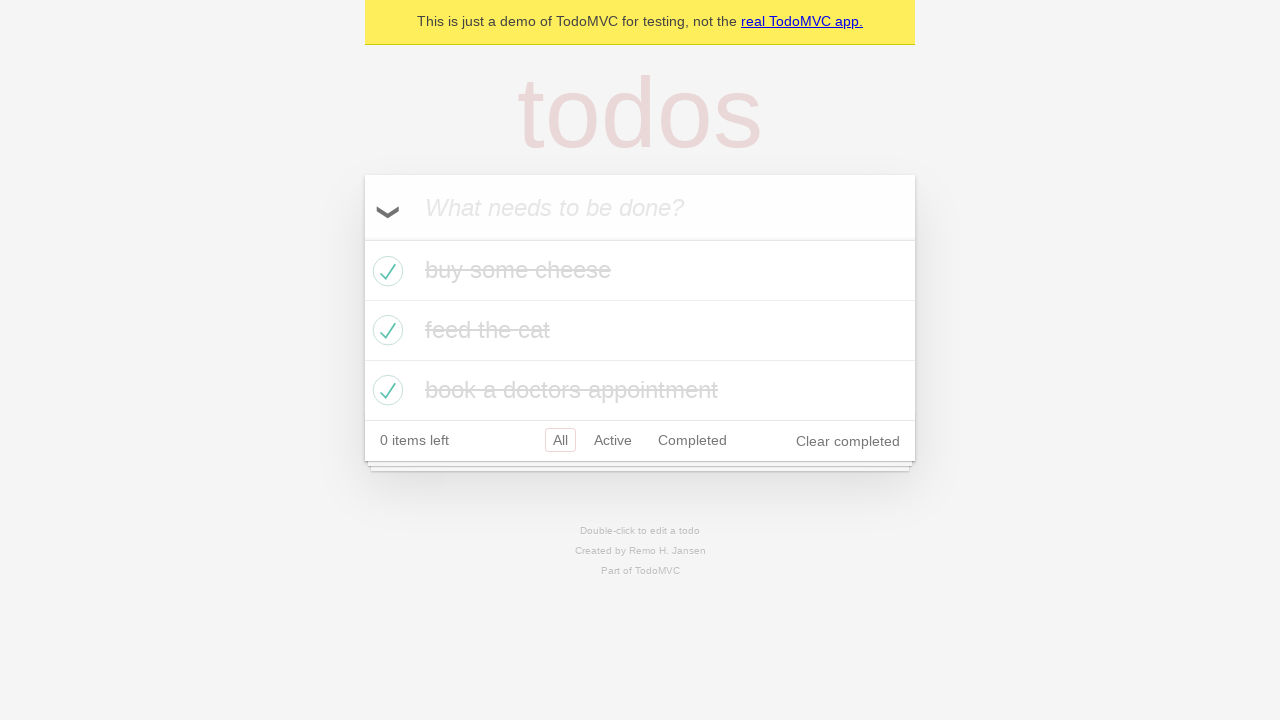